Tests marking multiple todo items as complete by adding three items and clicking each checkbox to mark them all complete.

Starting URL: https://todomvc.com/examples/react/dist/

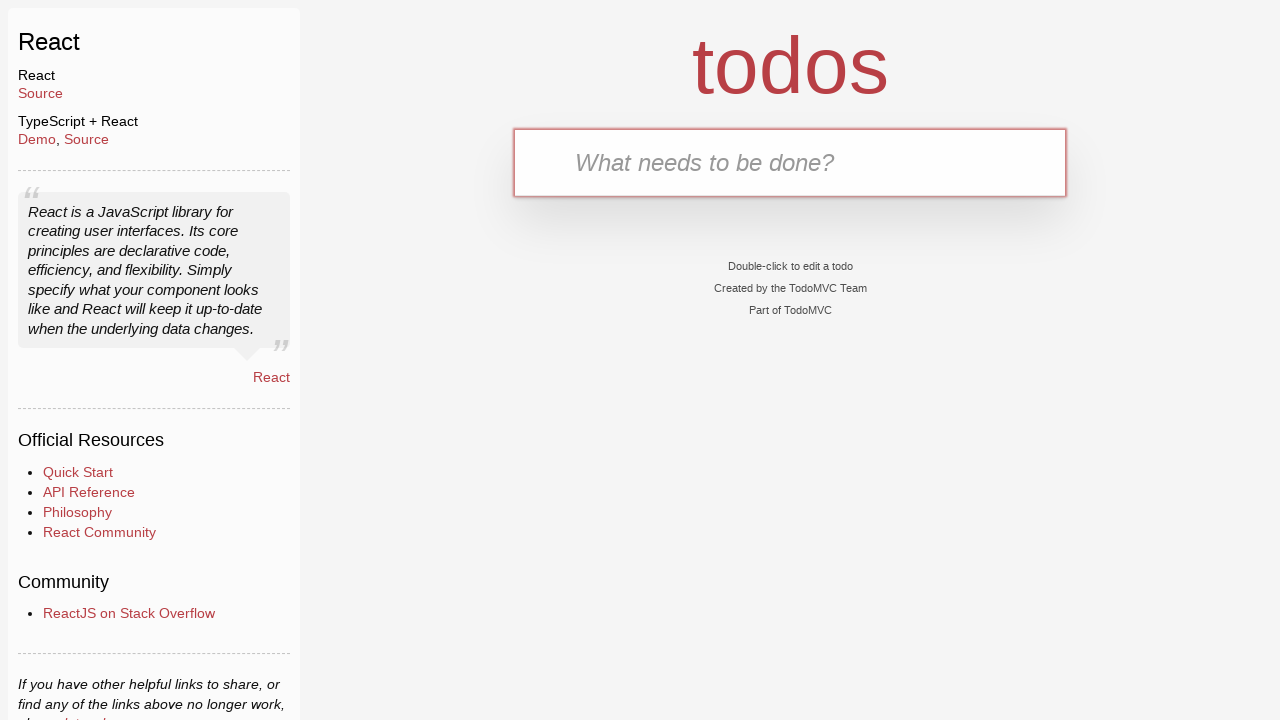

Filled new todo input with 'test1' on .new-todo
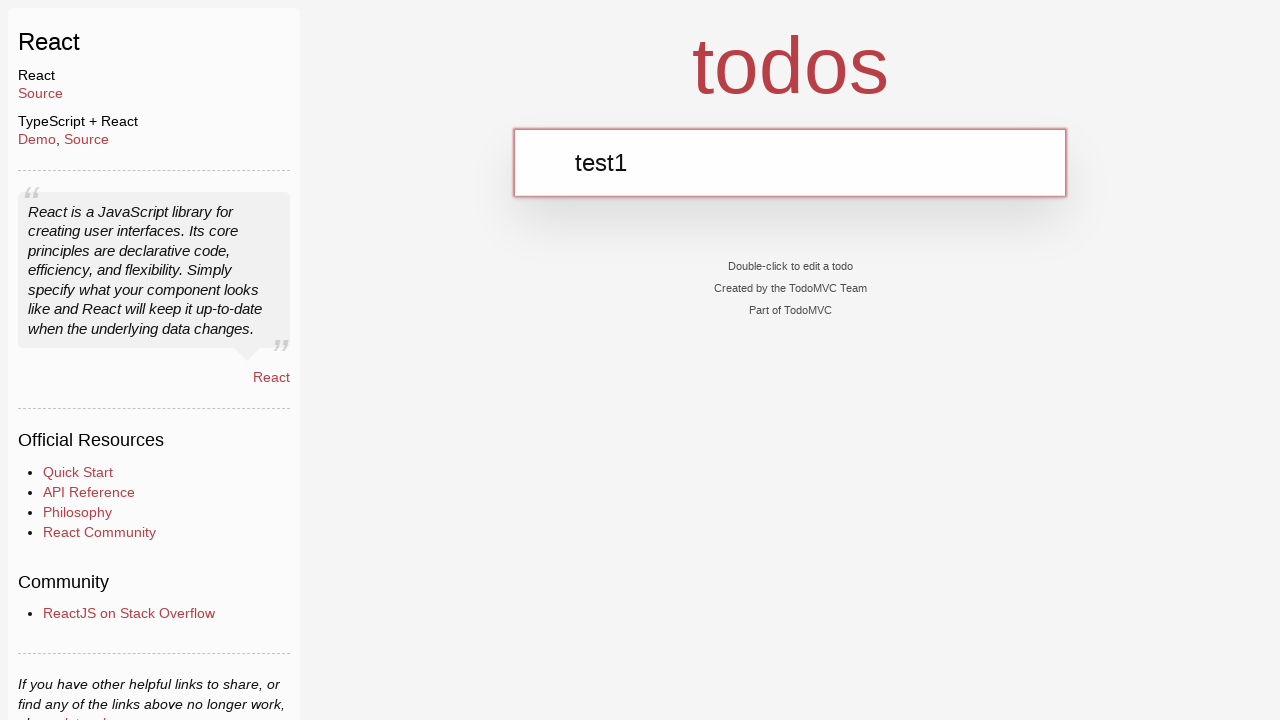

Pressed Enter to add first todo item
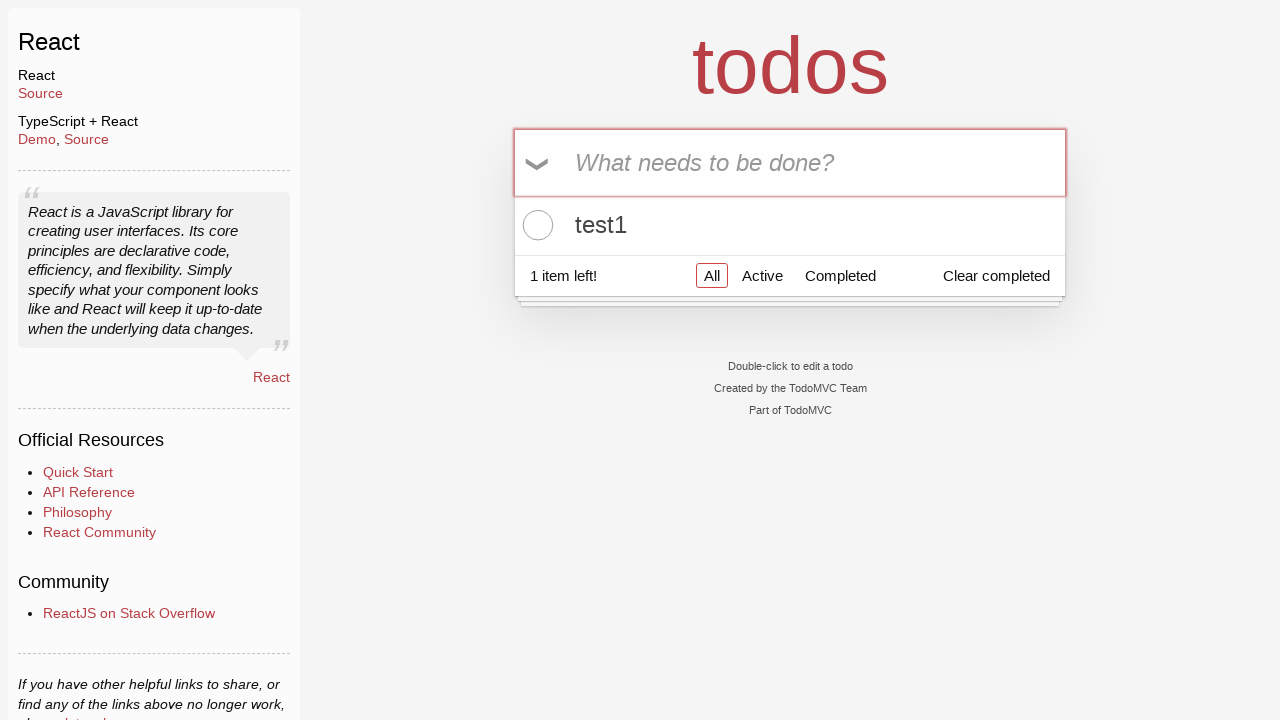

Filled new todo input with 'test2' on .new-todo
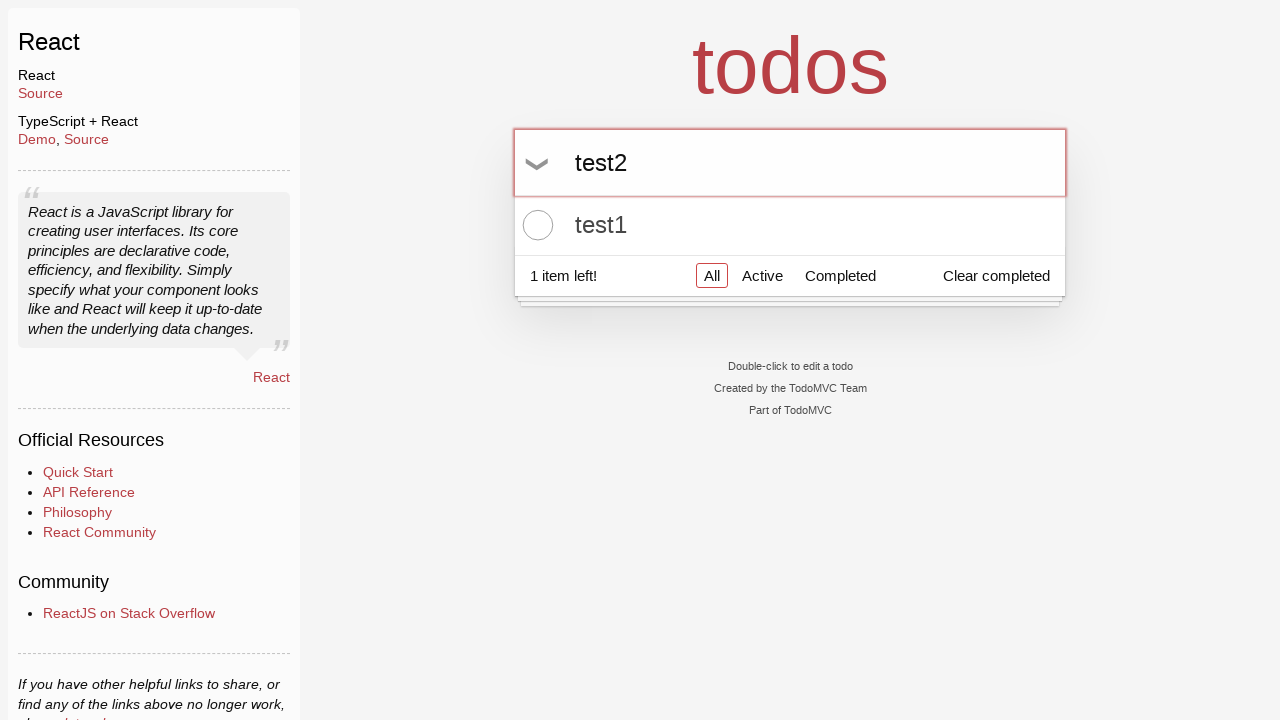

Pressed Enter to add second todo item
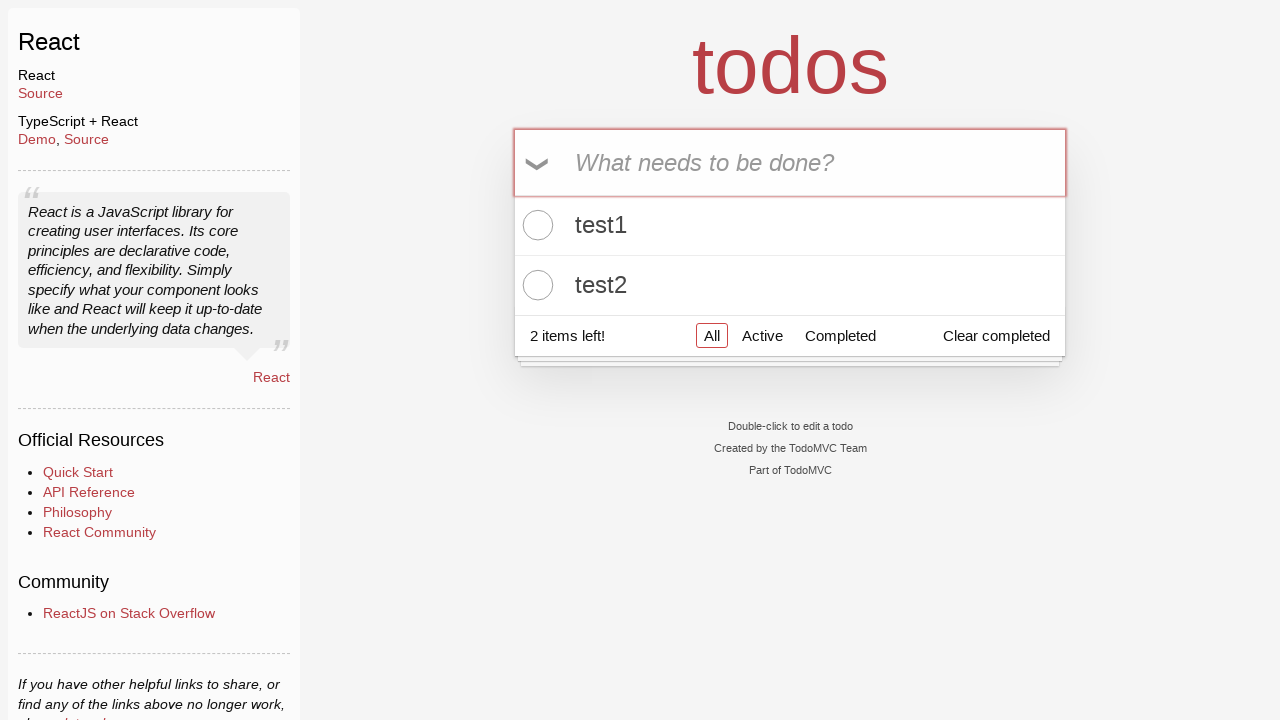

Filled new todo input with 'test3' on .new-todo
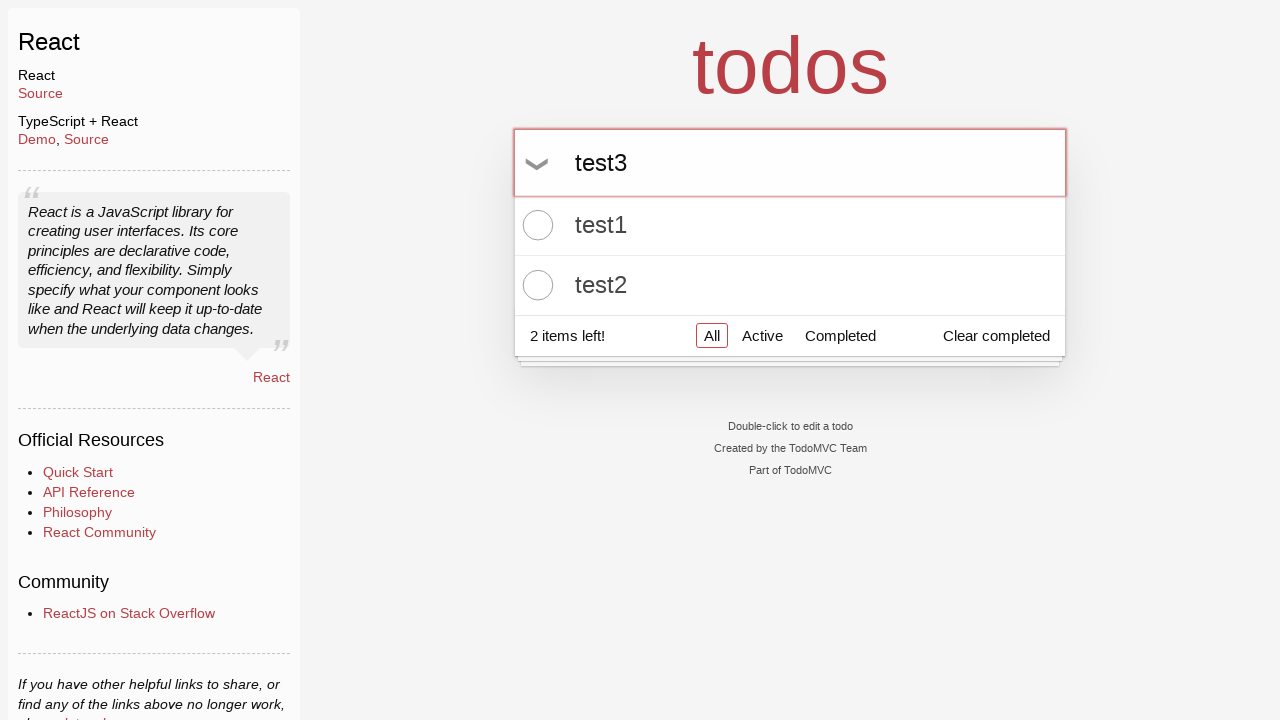

Pressed Enter to add third todo item
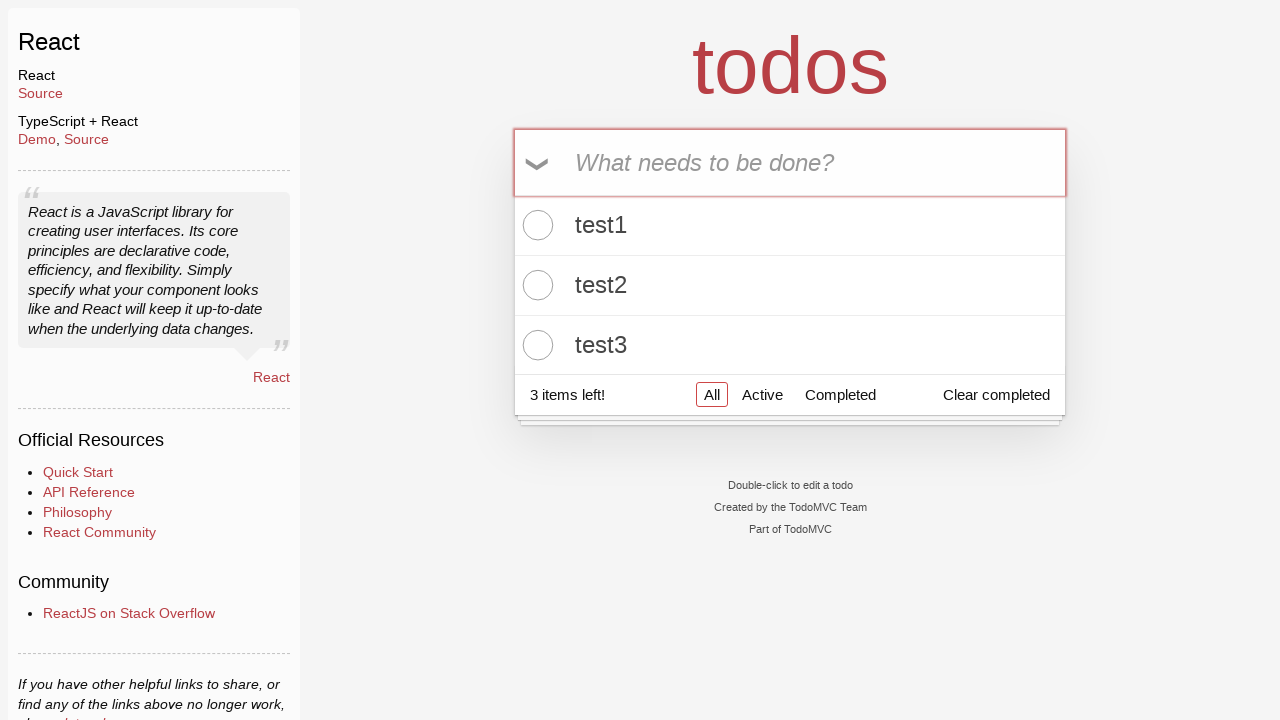

Clicked checkbox for todo item 1 to mark it complete at (535, 225) on .todo-list li .toggle >> nth=0
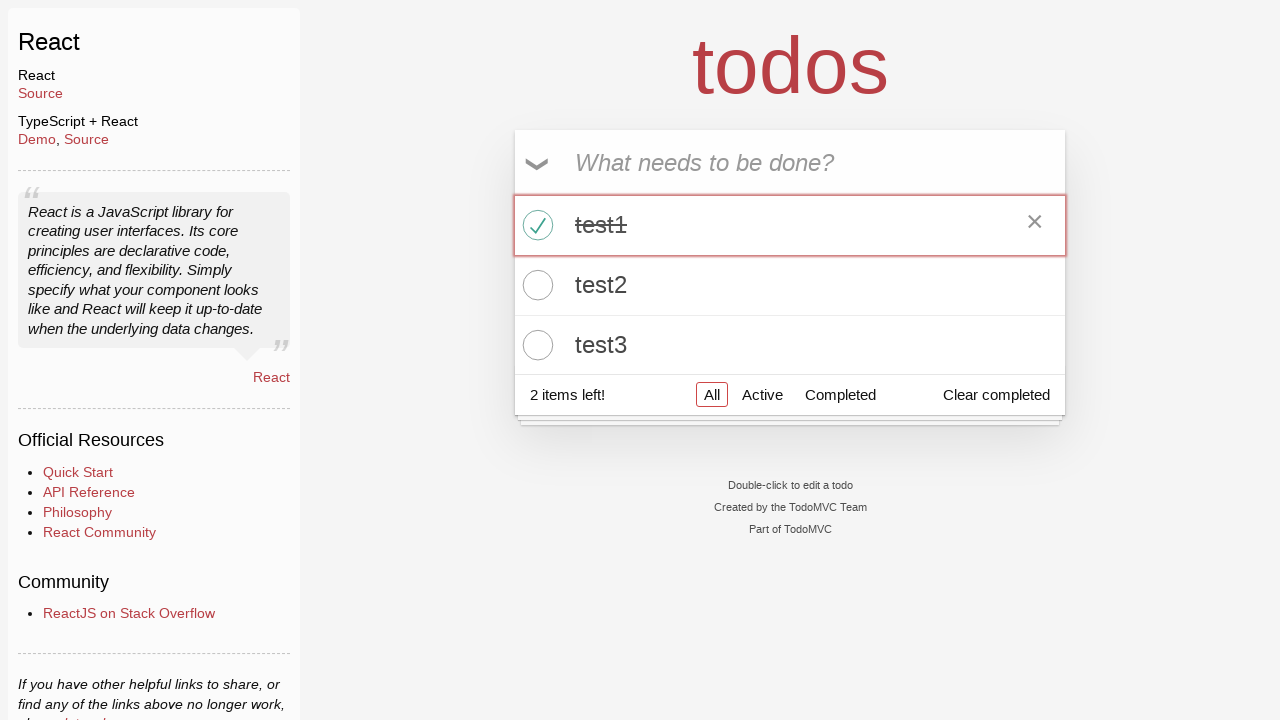

Clicked checkbox for todo item 2 to mark it complete at (535, 285) on .todo-list li .toggle >> nth=1
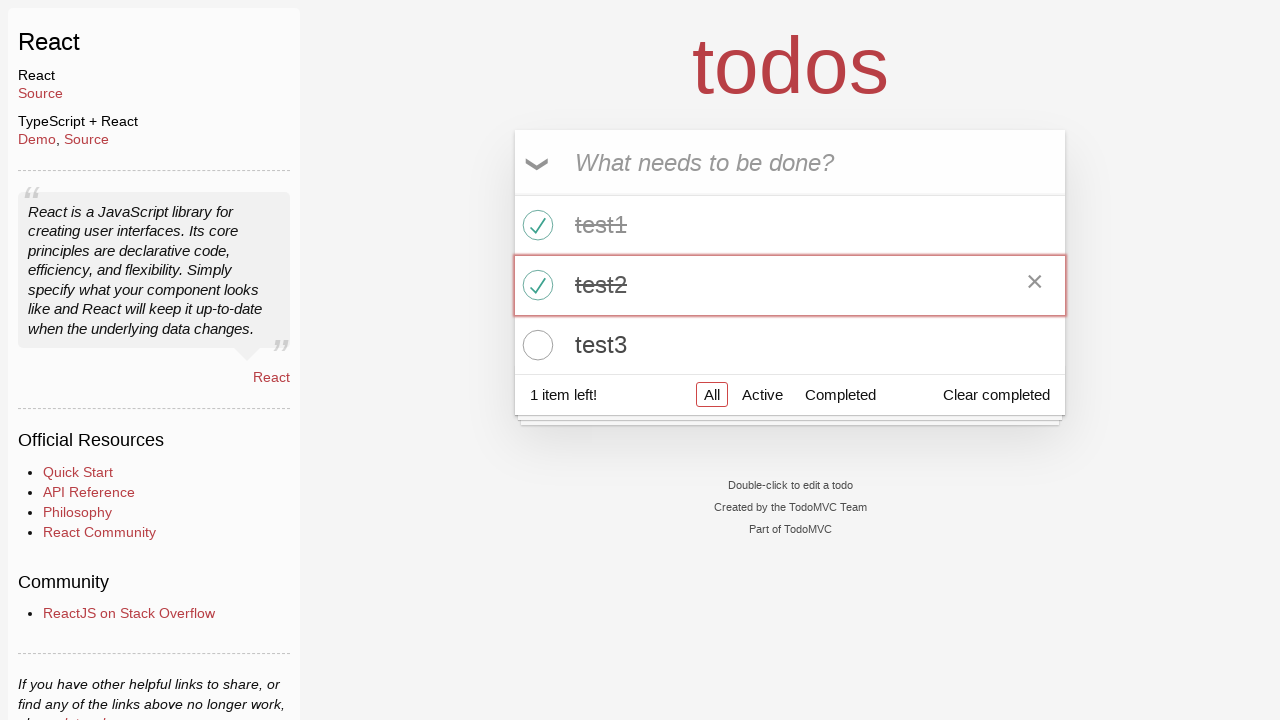

Clicked checkbox for todo item 3 to mark it complete at (535, 345) on .todo-list li .toggle >> nth=2
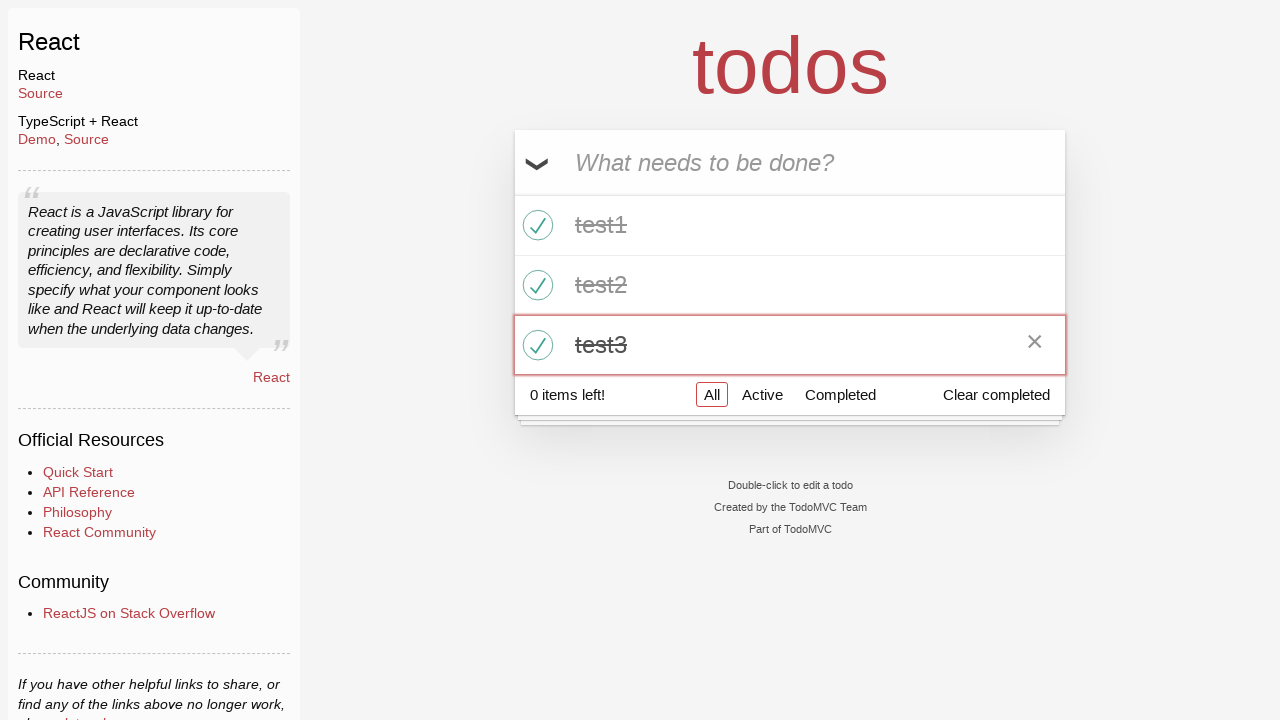

Verified all three todo items are marked as completed
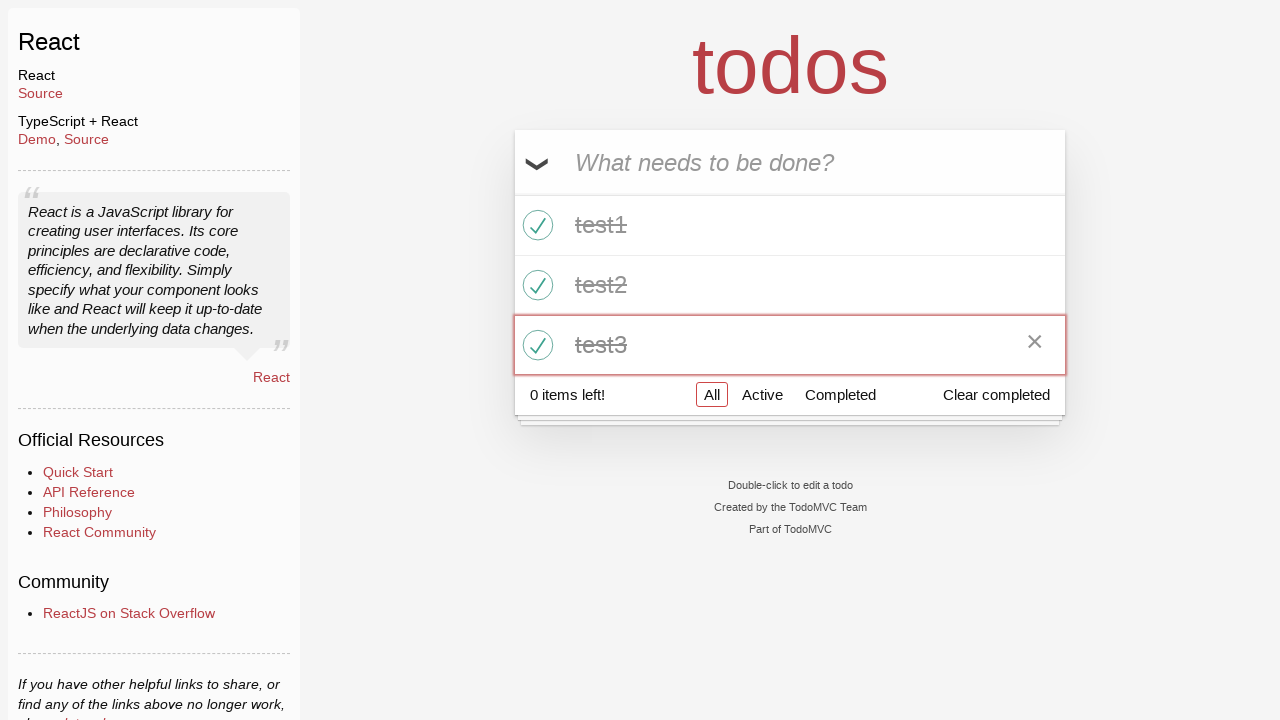

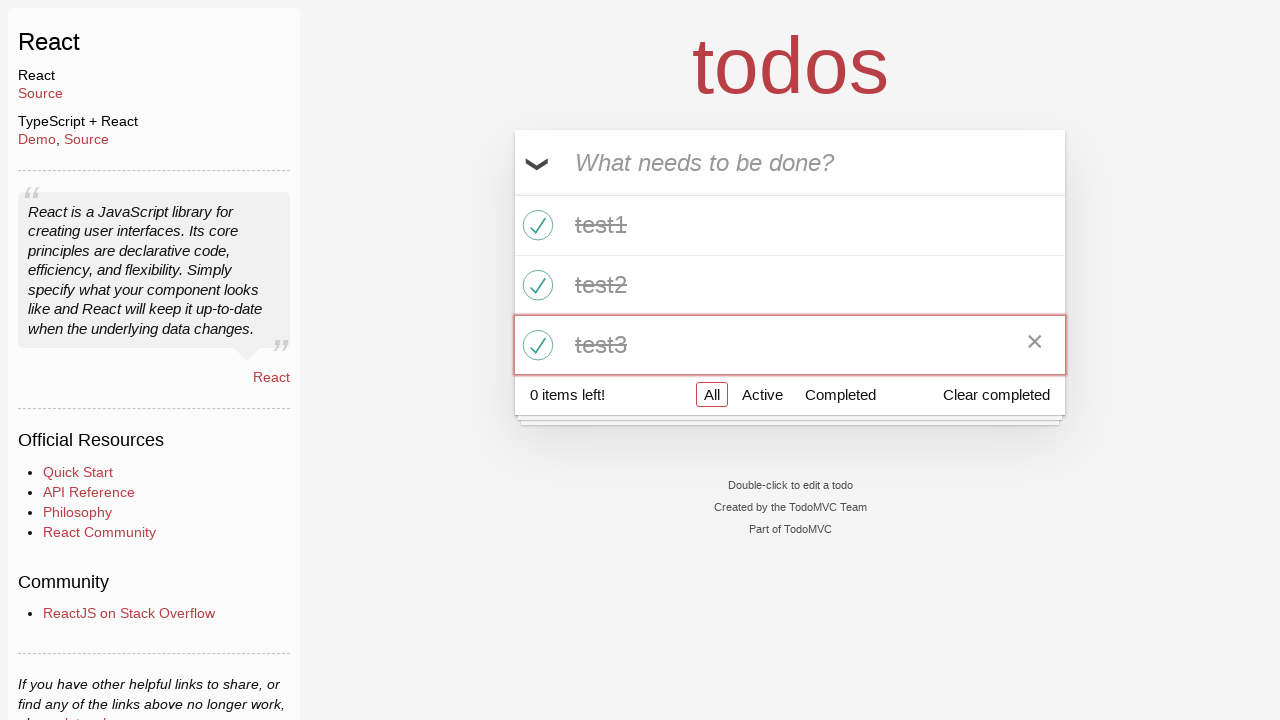